Tests registration form validation by submitting empty fields and verifying all required field error messages are displayed

Starting URL: https://alada.vn/tai-khoan/dang-ky.html

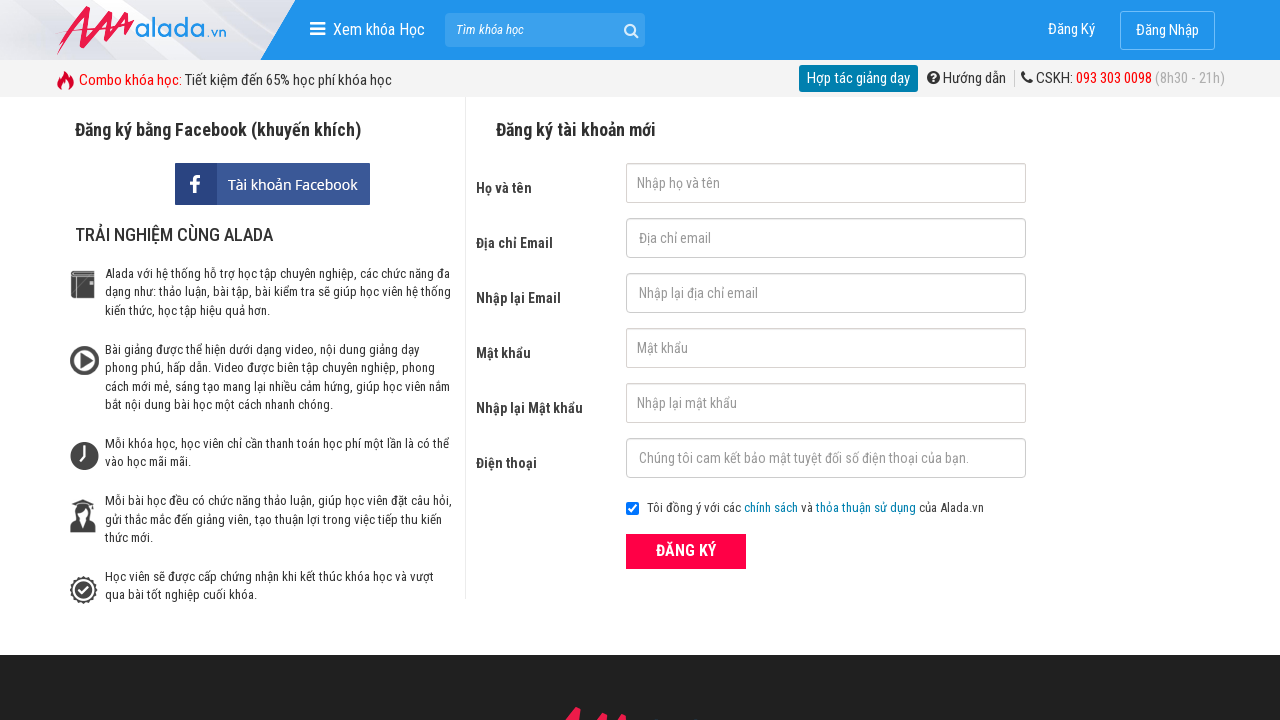

Cleared first name field on #txtFirstname
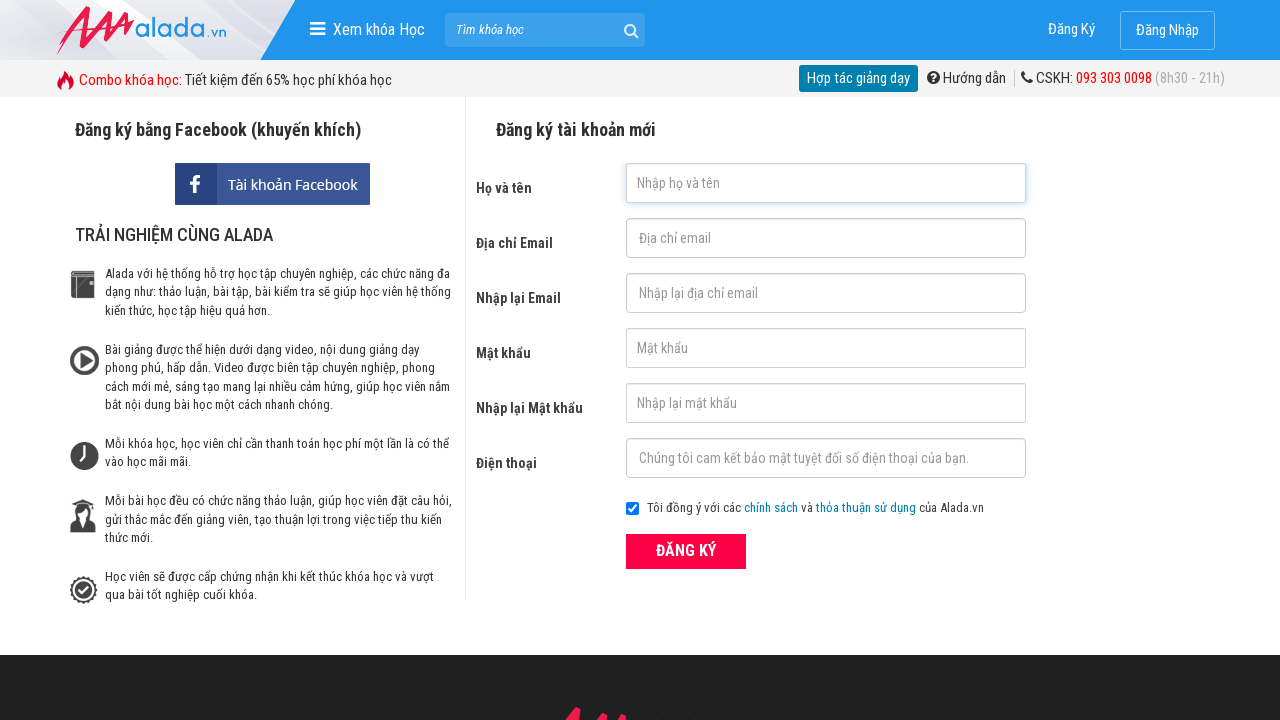

Cleared email field on #txtEmail
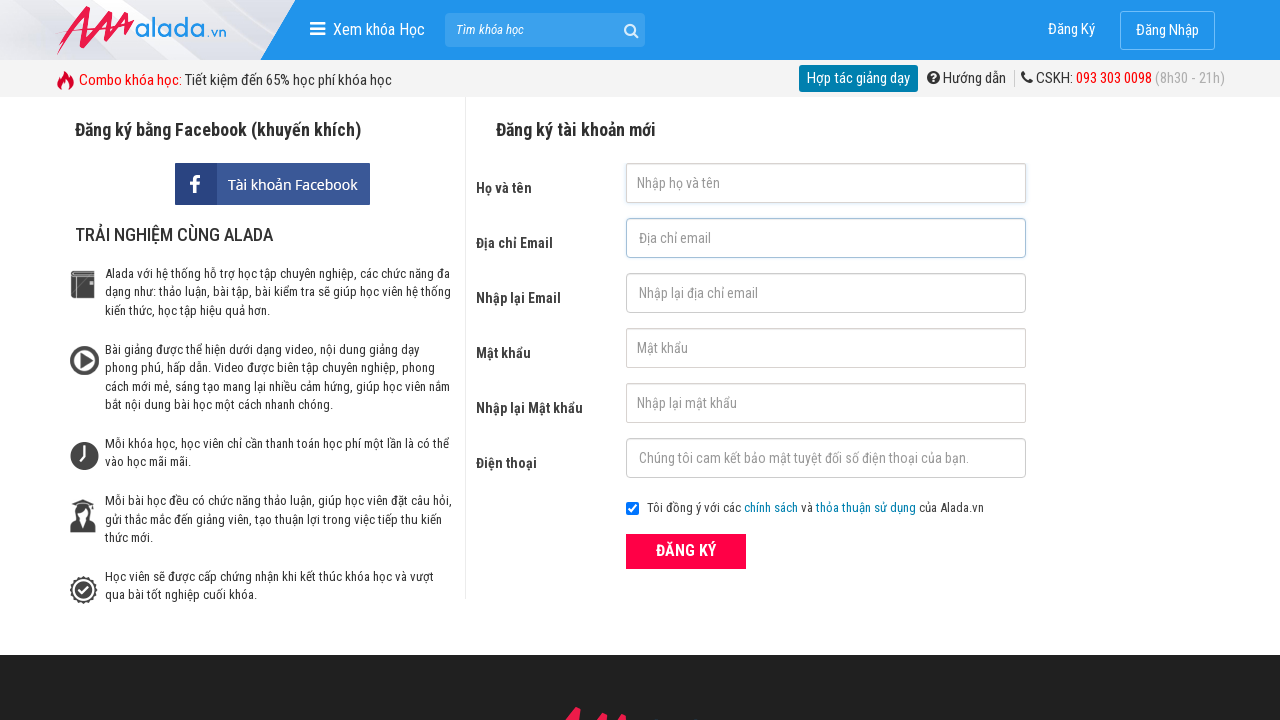

Cleared confirm email field on #txtCEmail
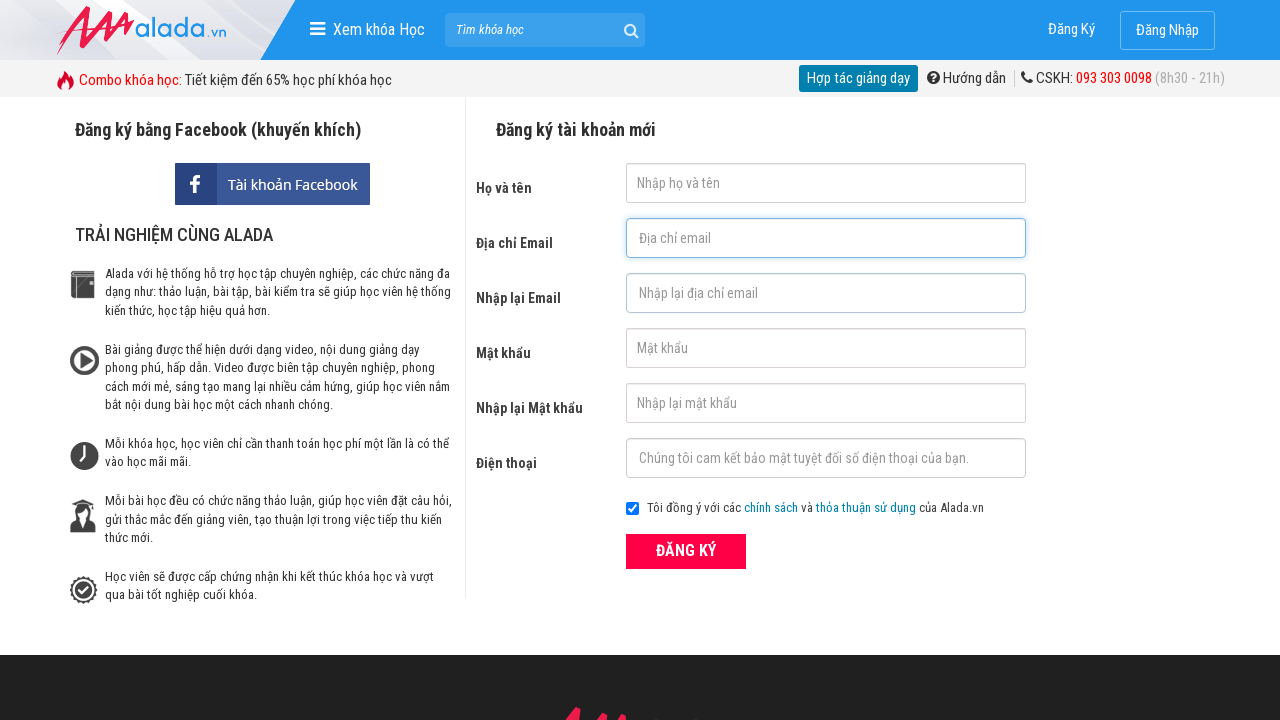

Cleared password field on #txtPassword
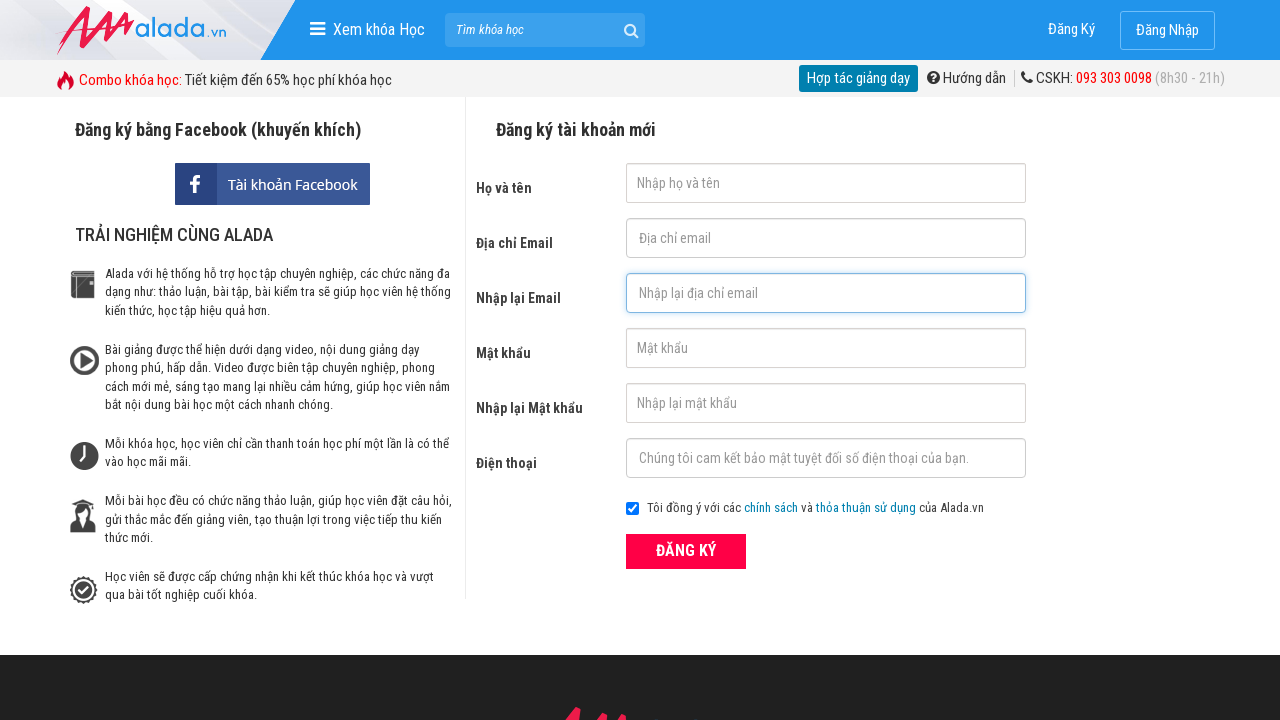

Cleared confirm password field on #txtCPassword
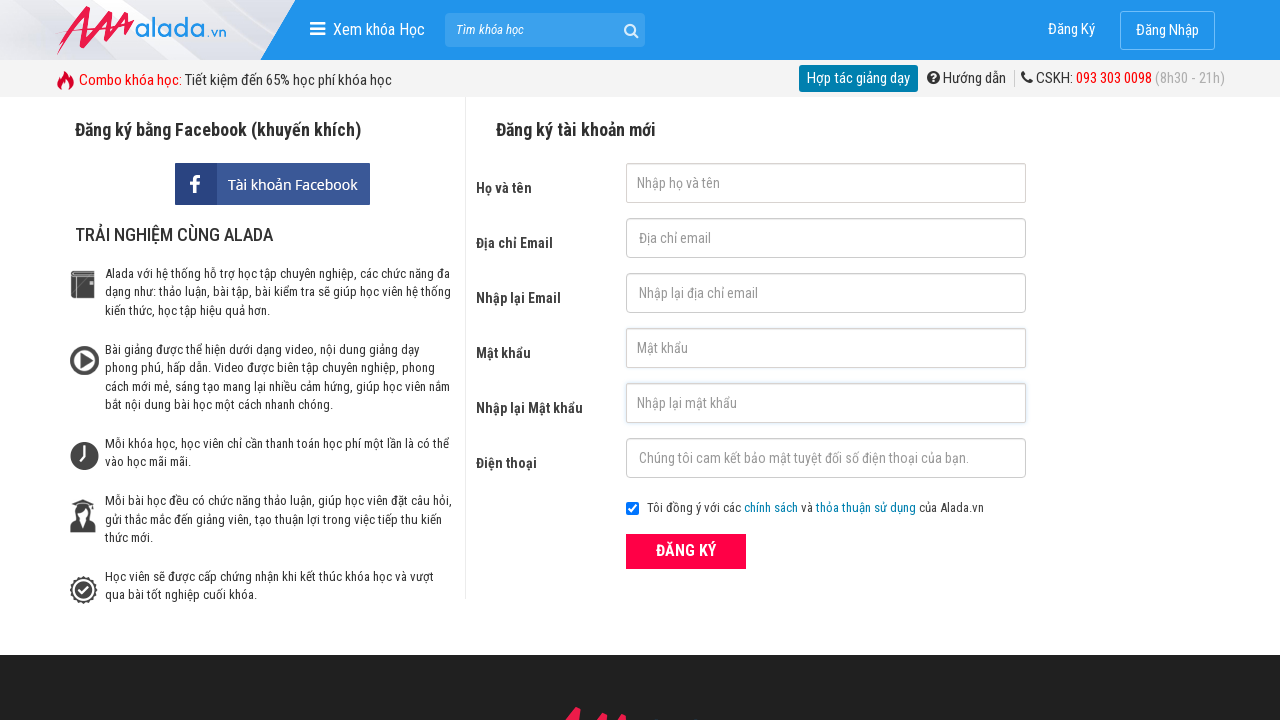

Cleared phone field on #txtPhone
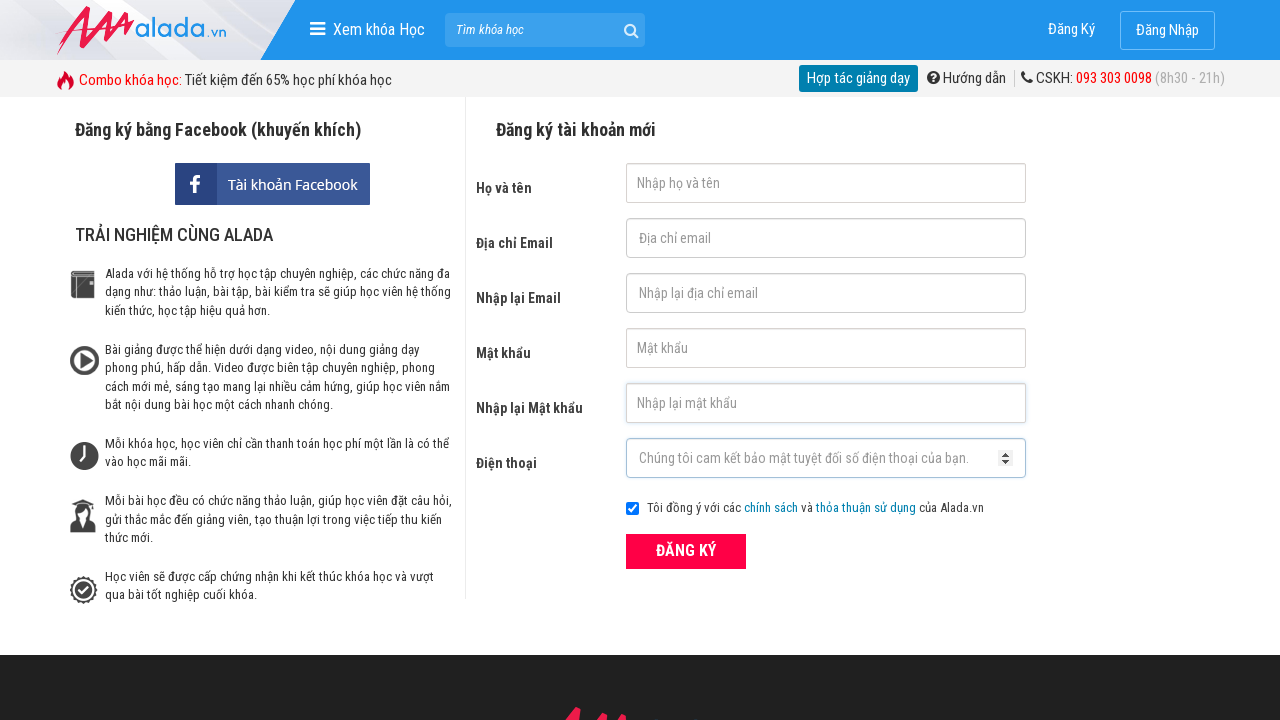

Clicked ĐĂNG KÝ (Register) button at (686, 551) on xpath=//button[text()='ĐĂNG KÝ' and @type='submit']
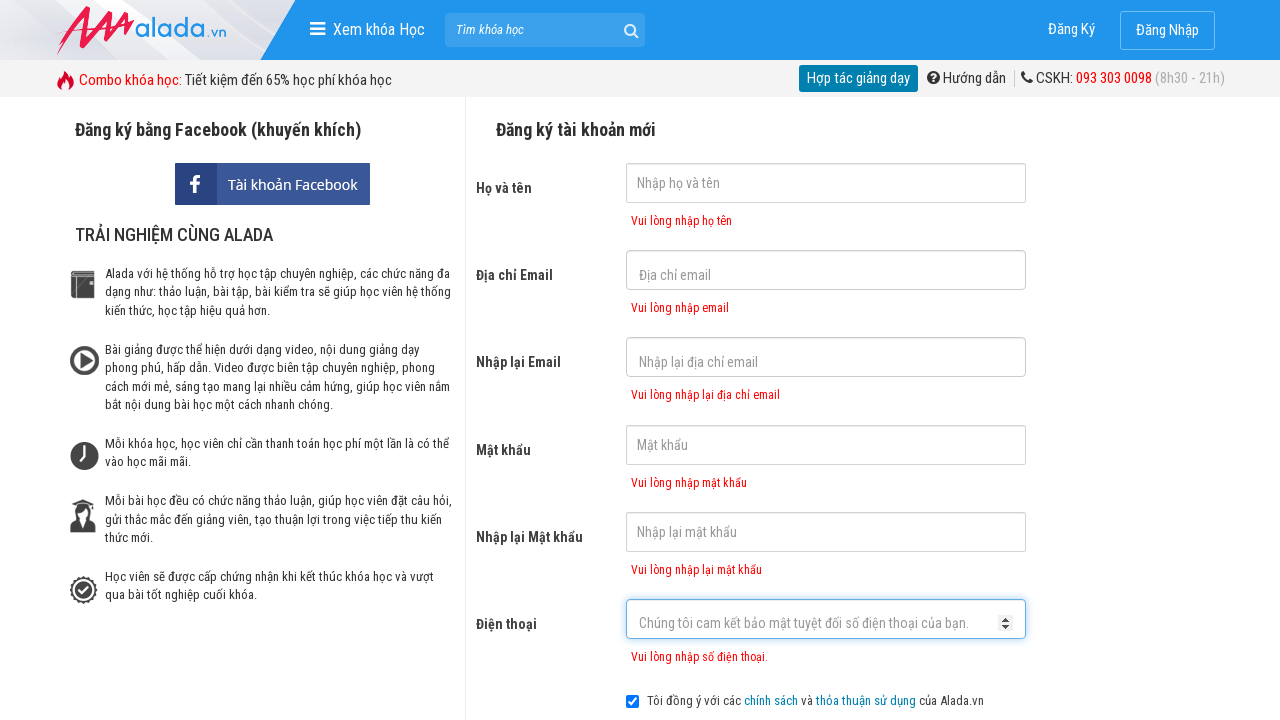

First name error message displayed
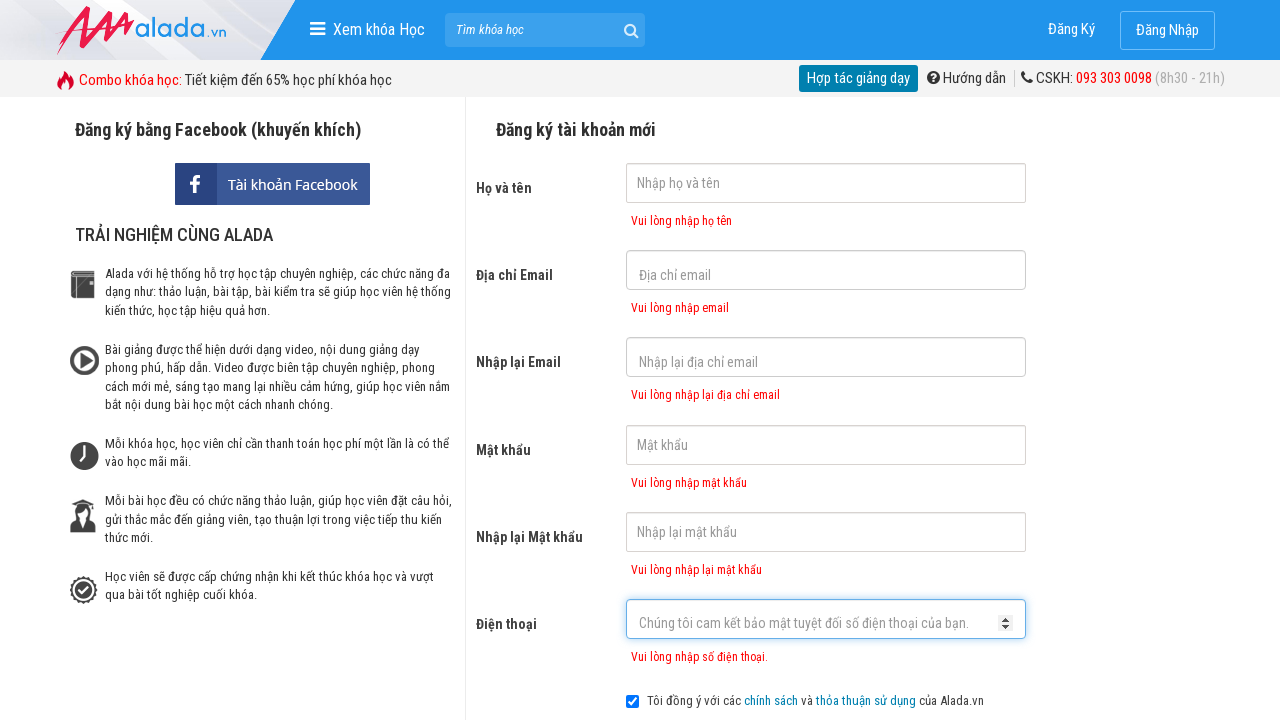

Email error message displayed
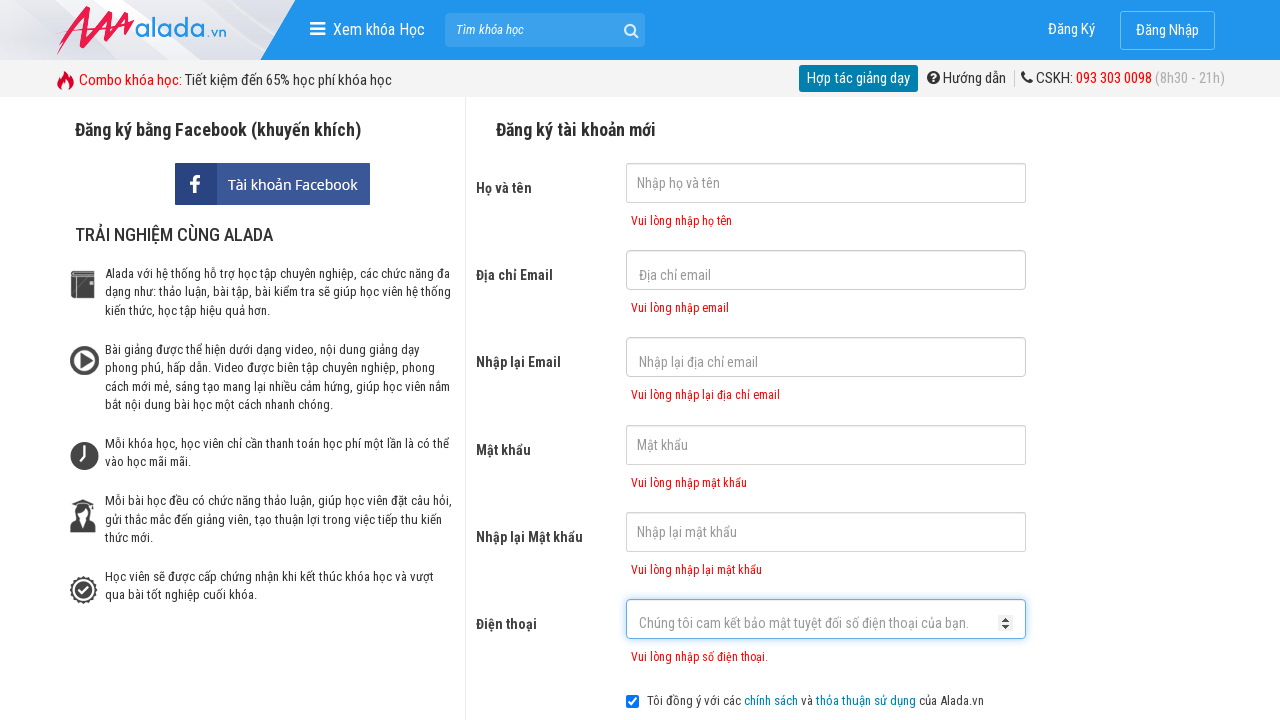

Confirm email error message displayed
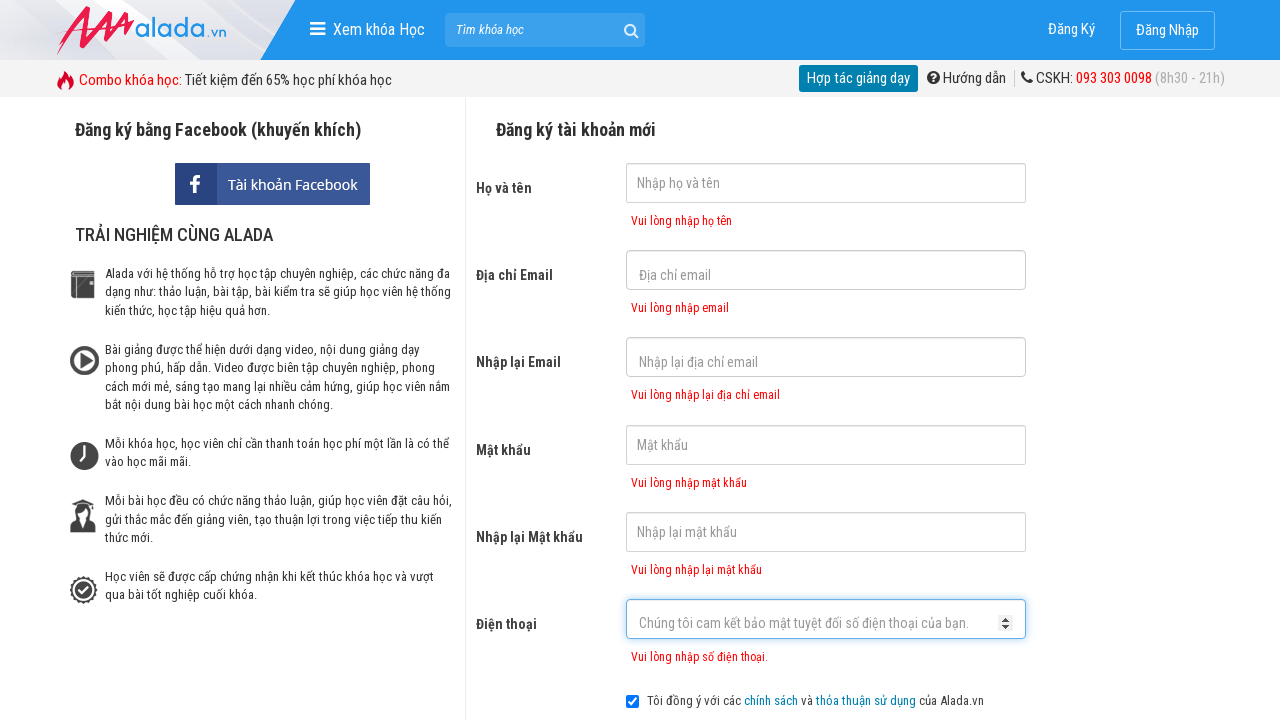

Password error message displayed
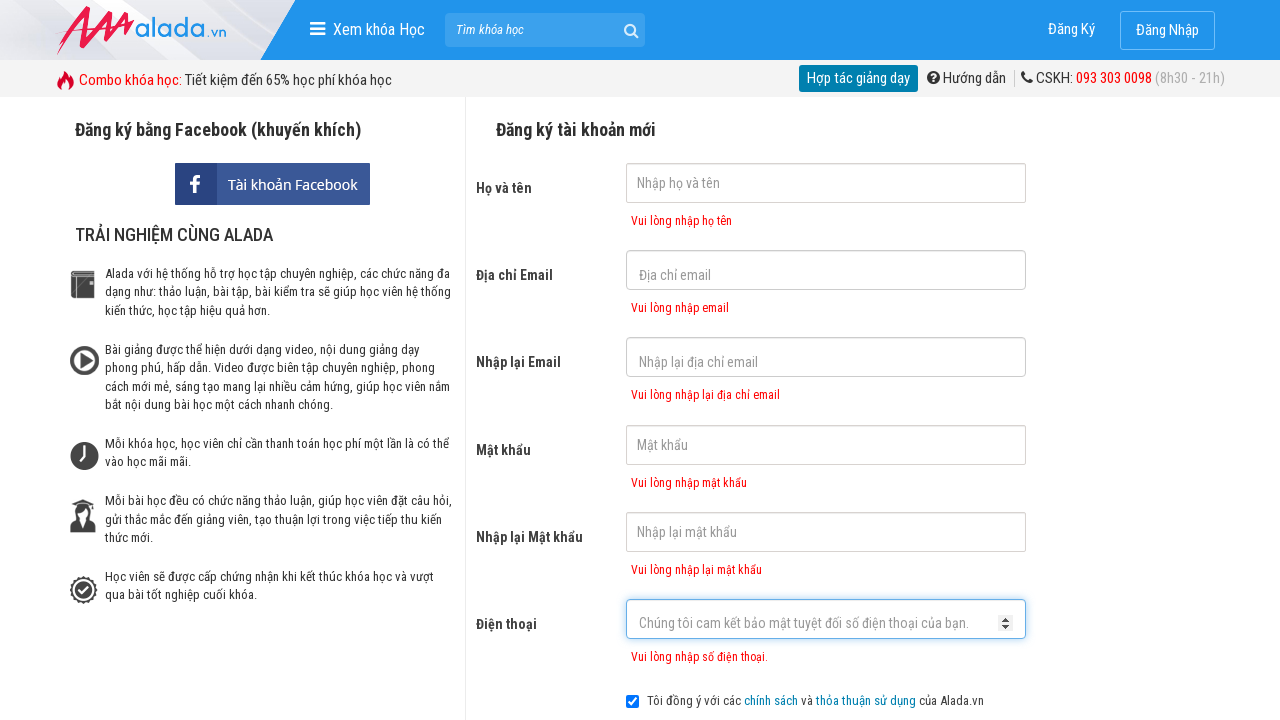

Confirm password error message displayed
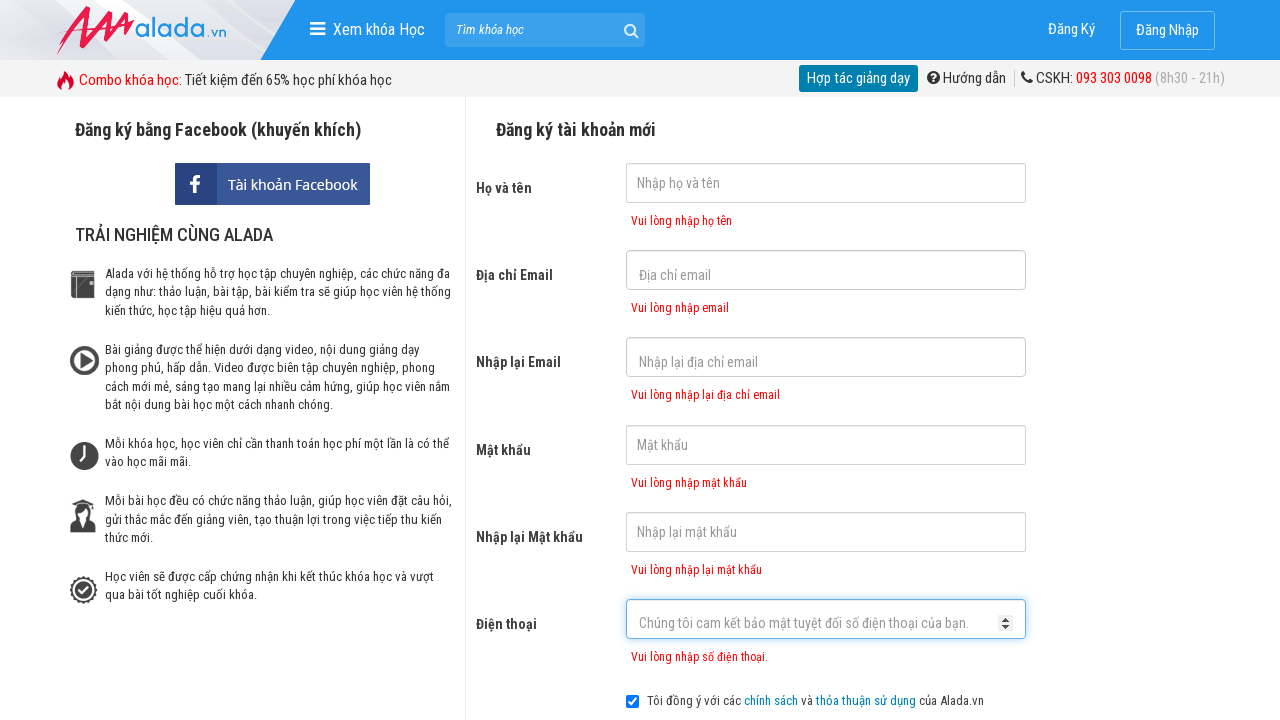

Phone error message displayed
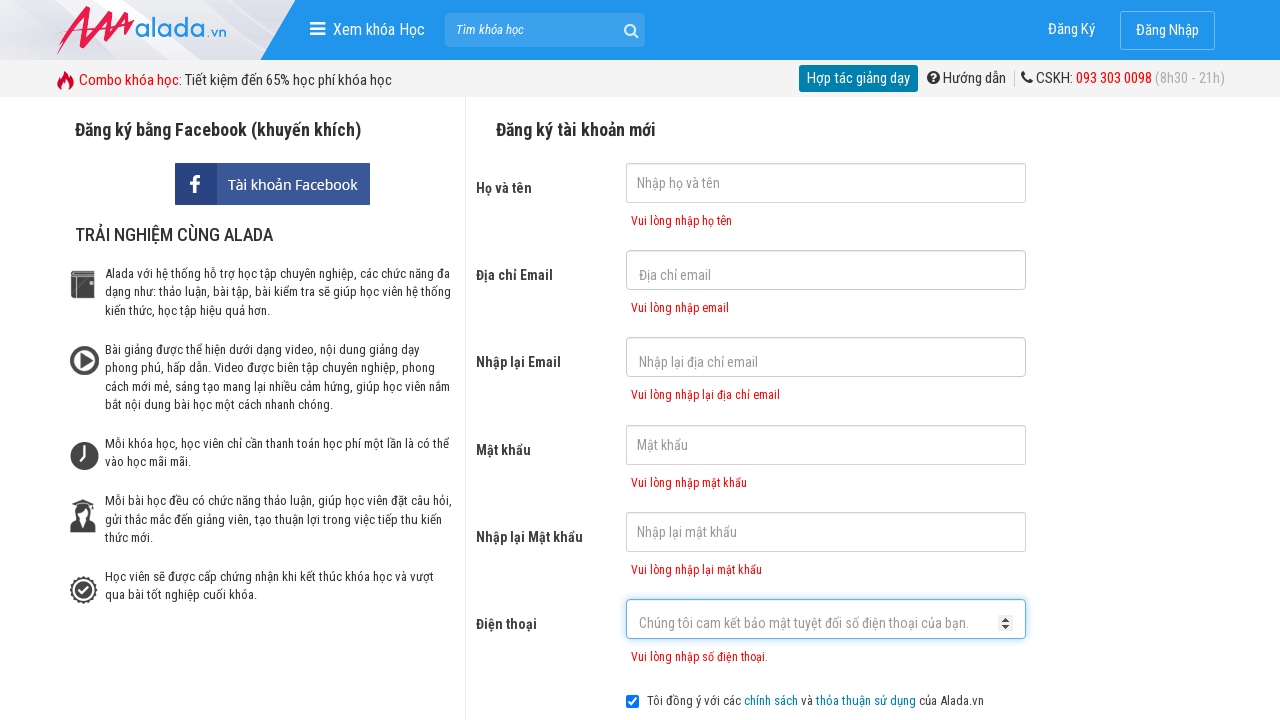

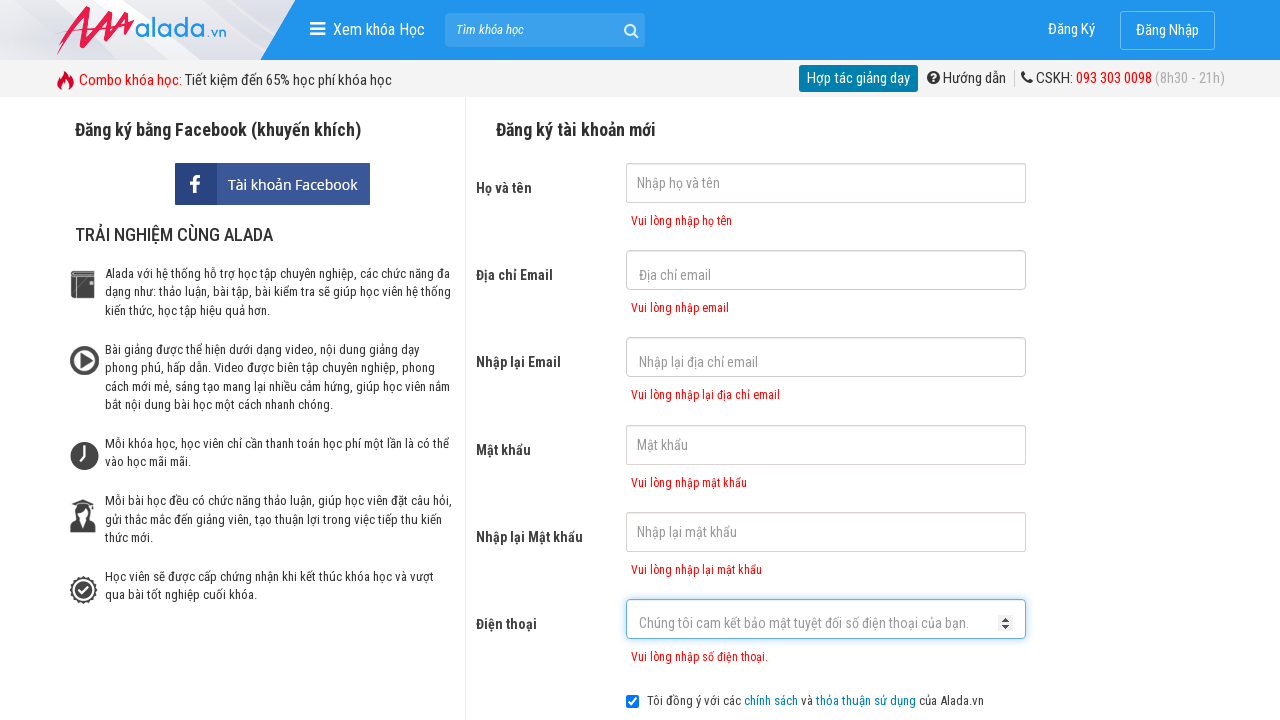